Tests registration form validation when confirm email doesn't match the email field

Starting URL: https://alada.vn/tai-khoan/dang-ky.html

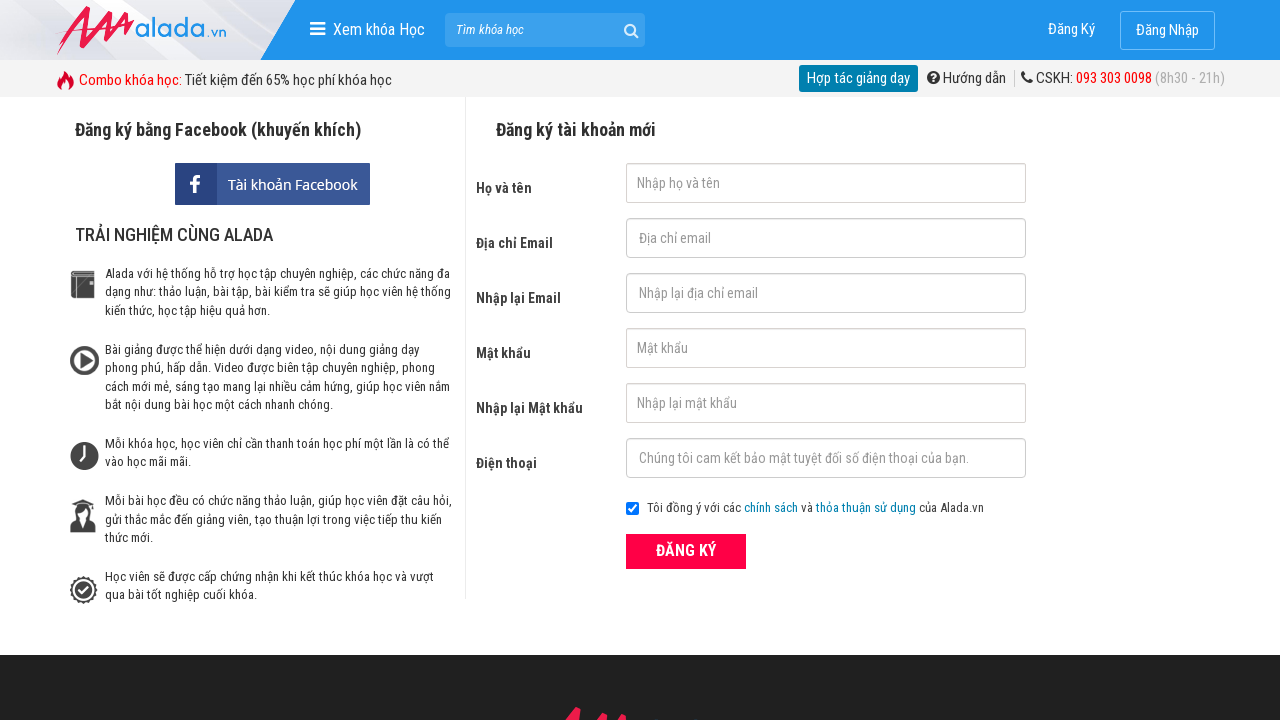

Filled first name field with 'John Smith' on #txtFirstname
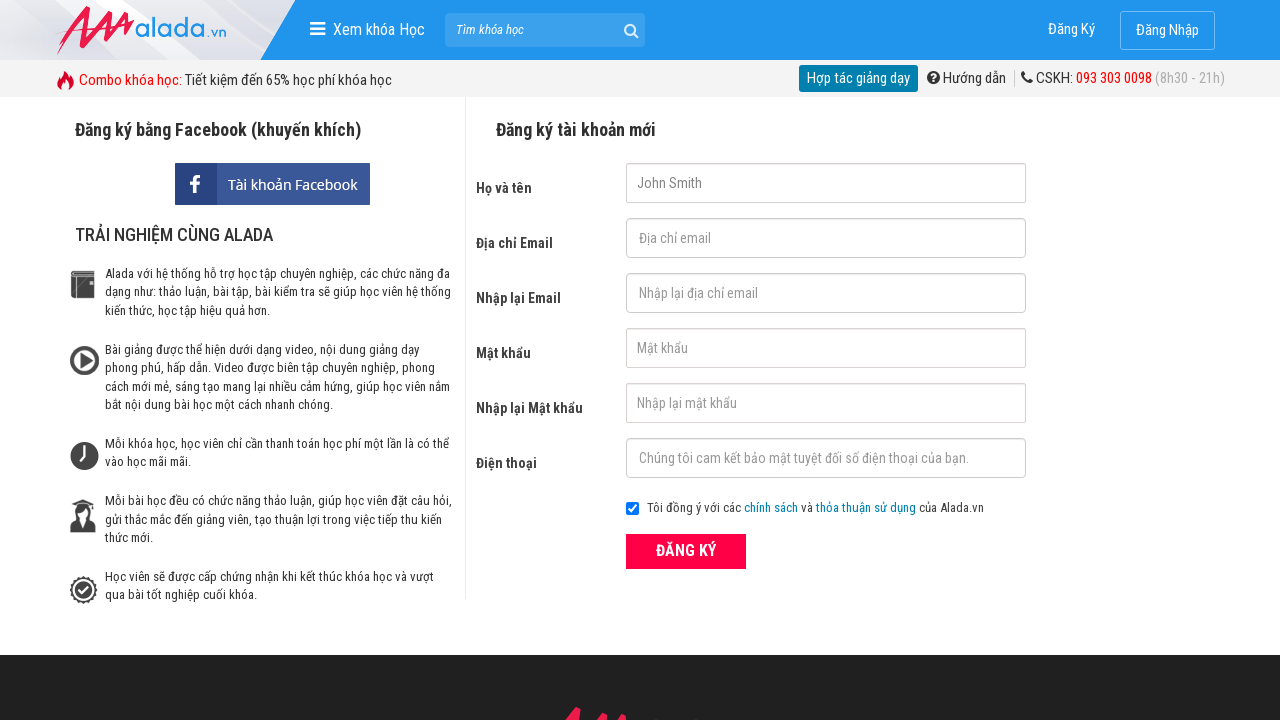

Filled email field with 'john@example.com' on #txtEmail
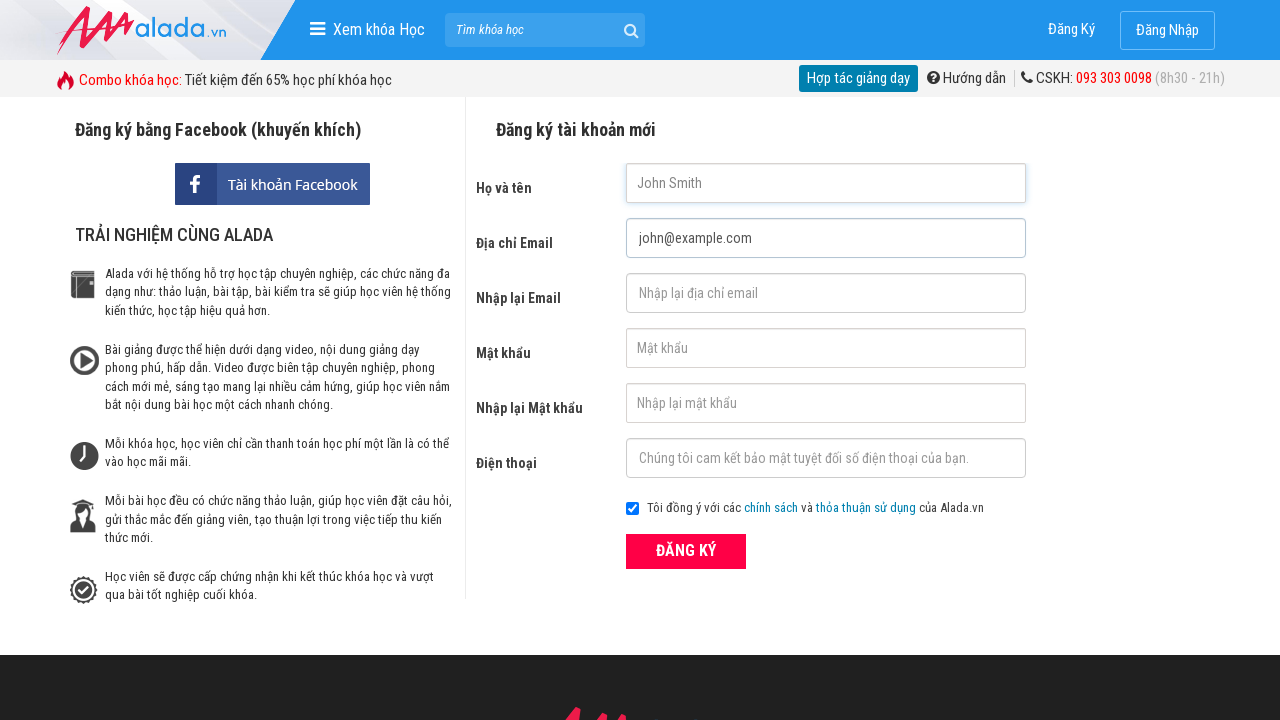

Filled confirm email field with mismatched email 'john@different.com' on #txtCEmail
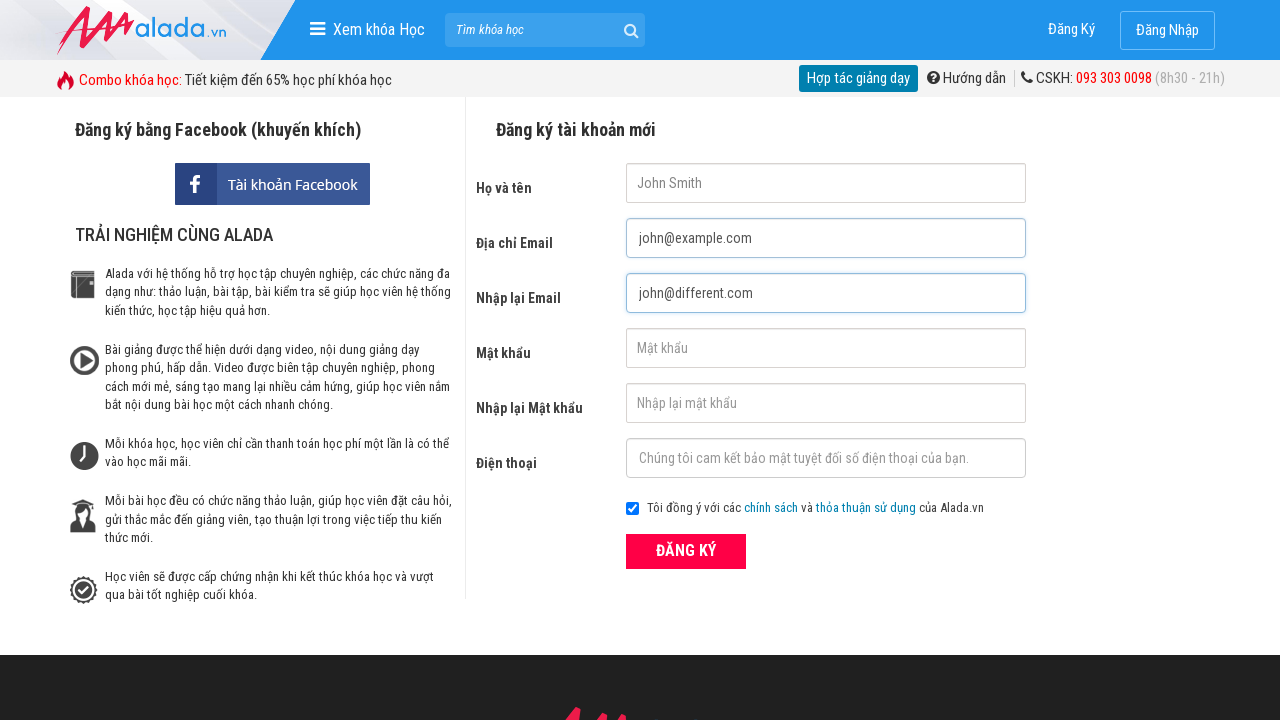

Filled password field with 'Secure123!' on #txtPassword
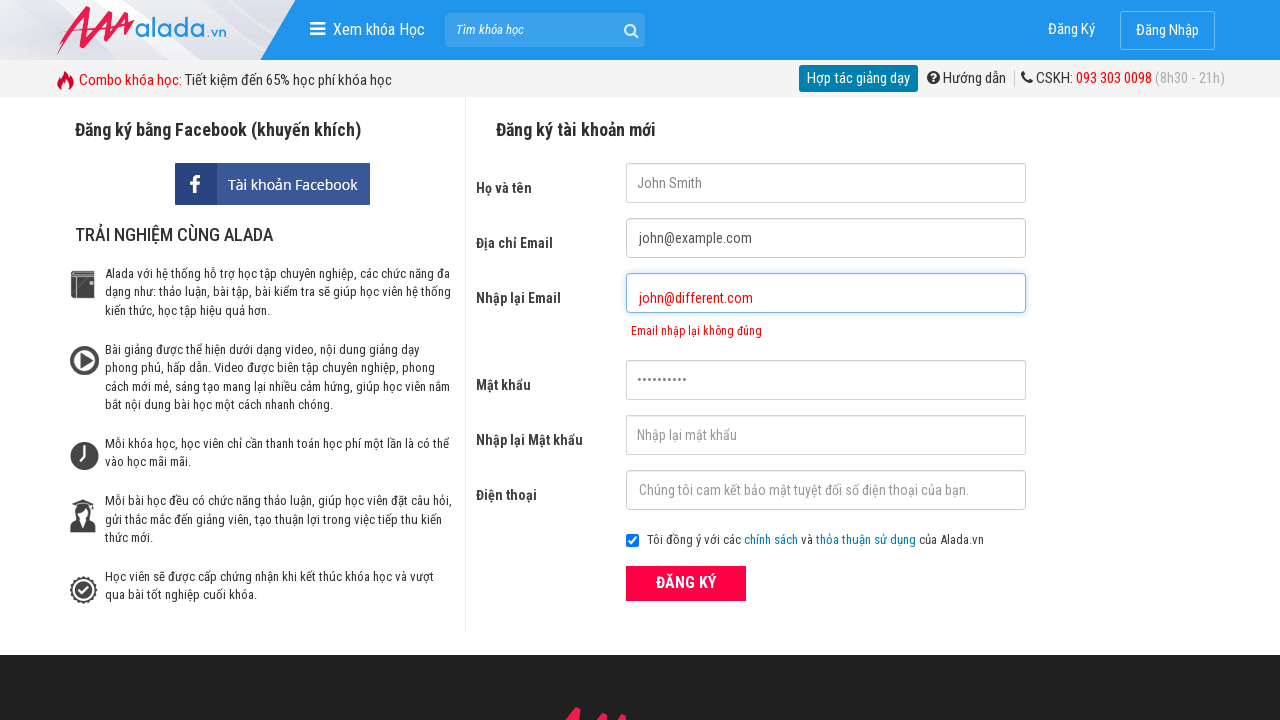

Filled confirm password field with 'Secure123!' on #txtCPassword
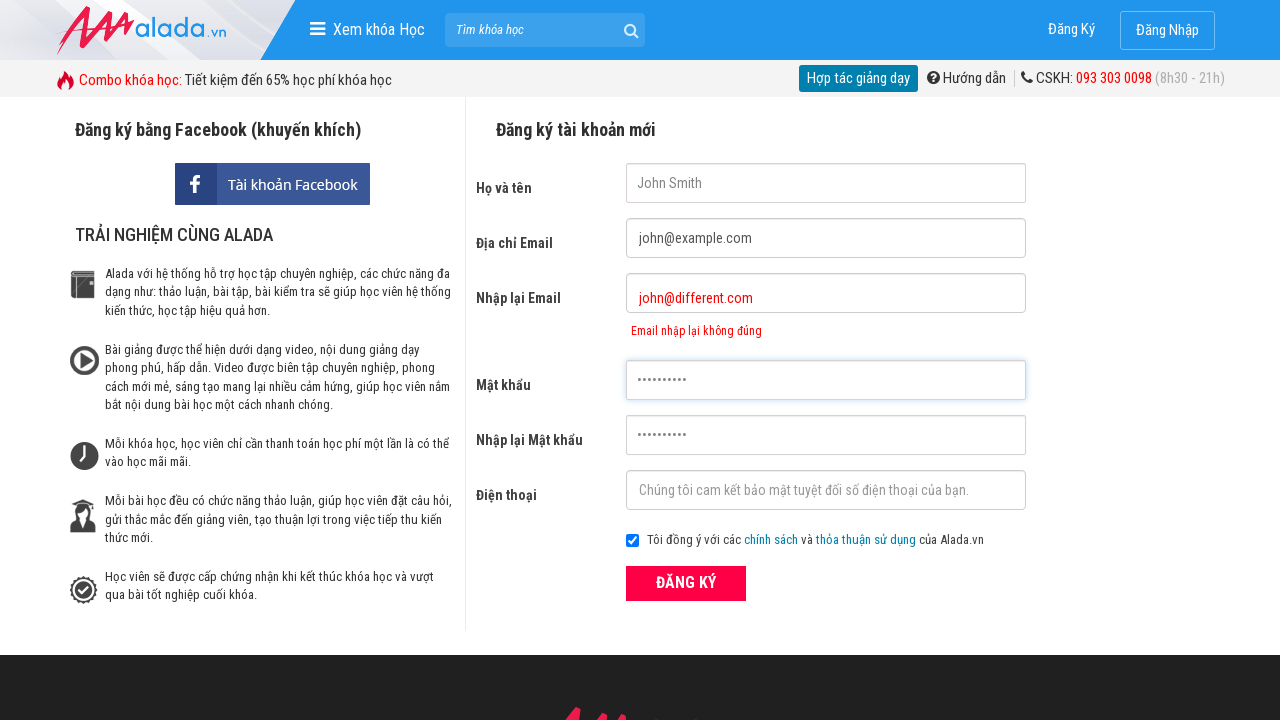

Filled phone field with '0923456789' on #txtPhone
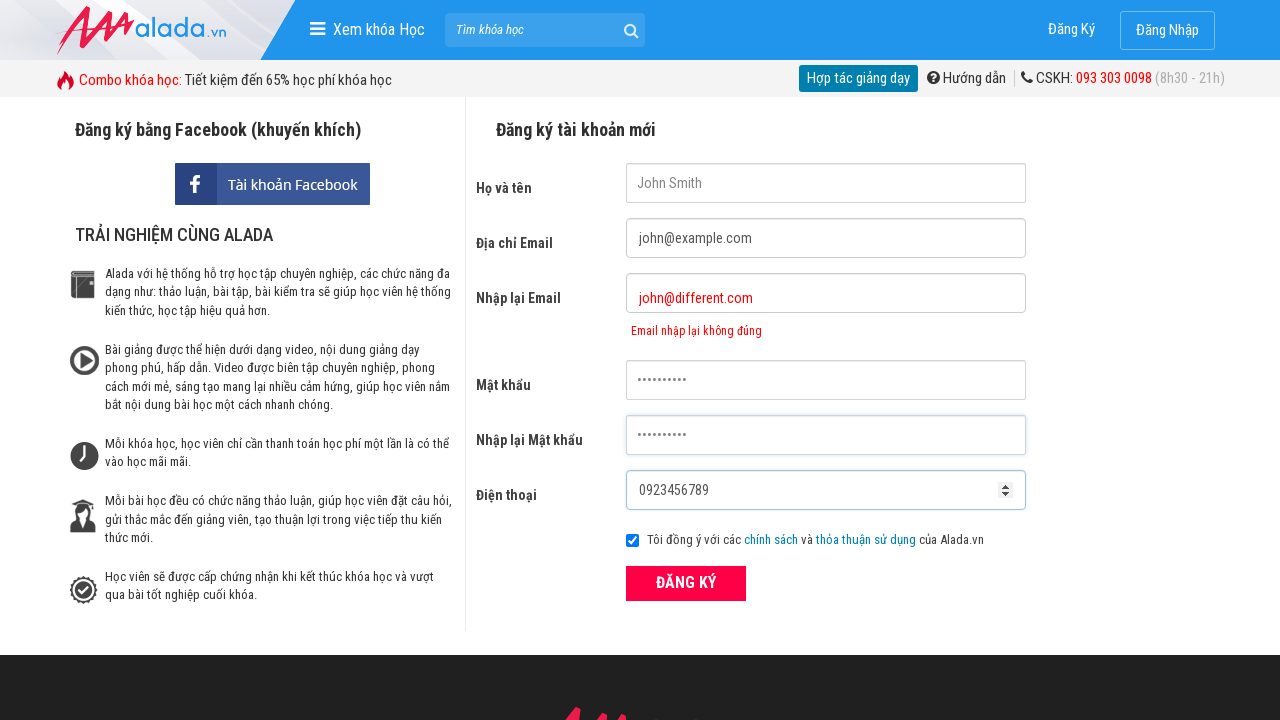

Clicked submit button to register with mismatched confirm email at (686, 583) on button[type='submit']
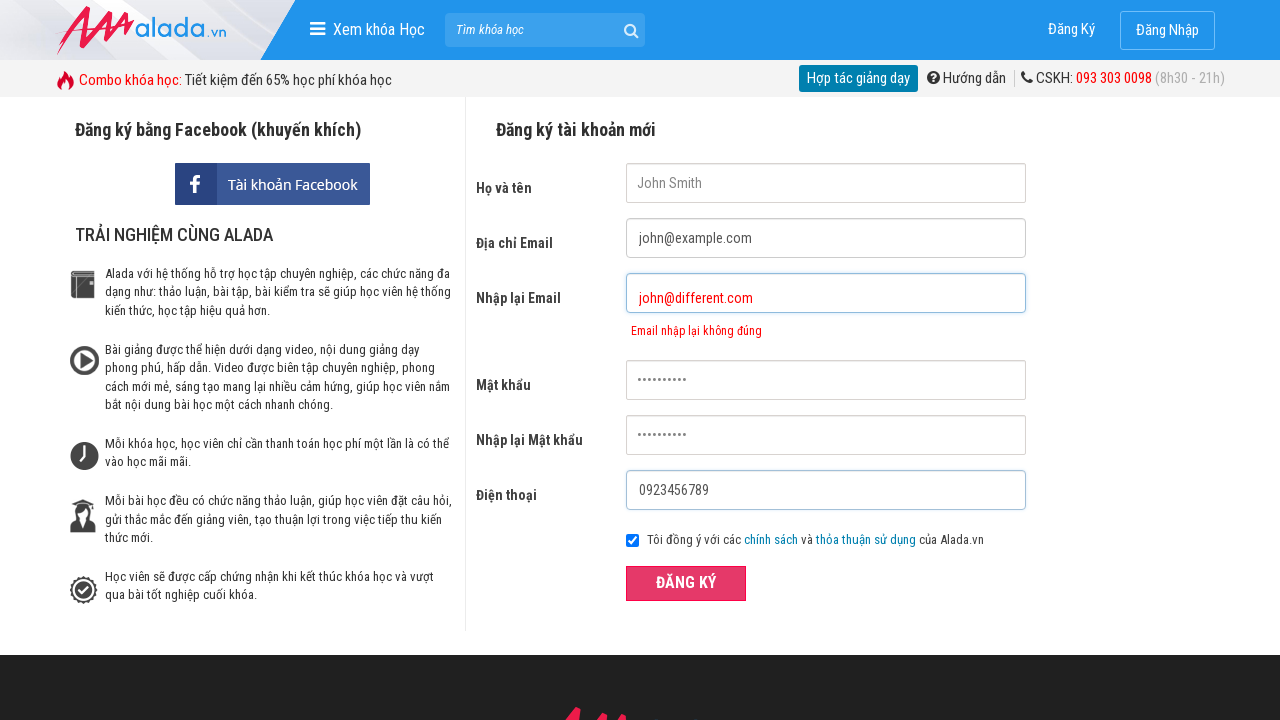

Confirm email error message appeared
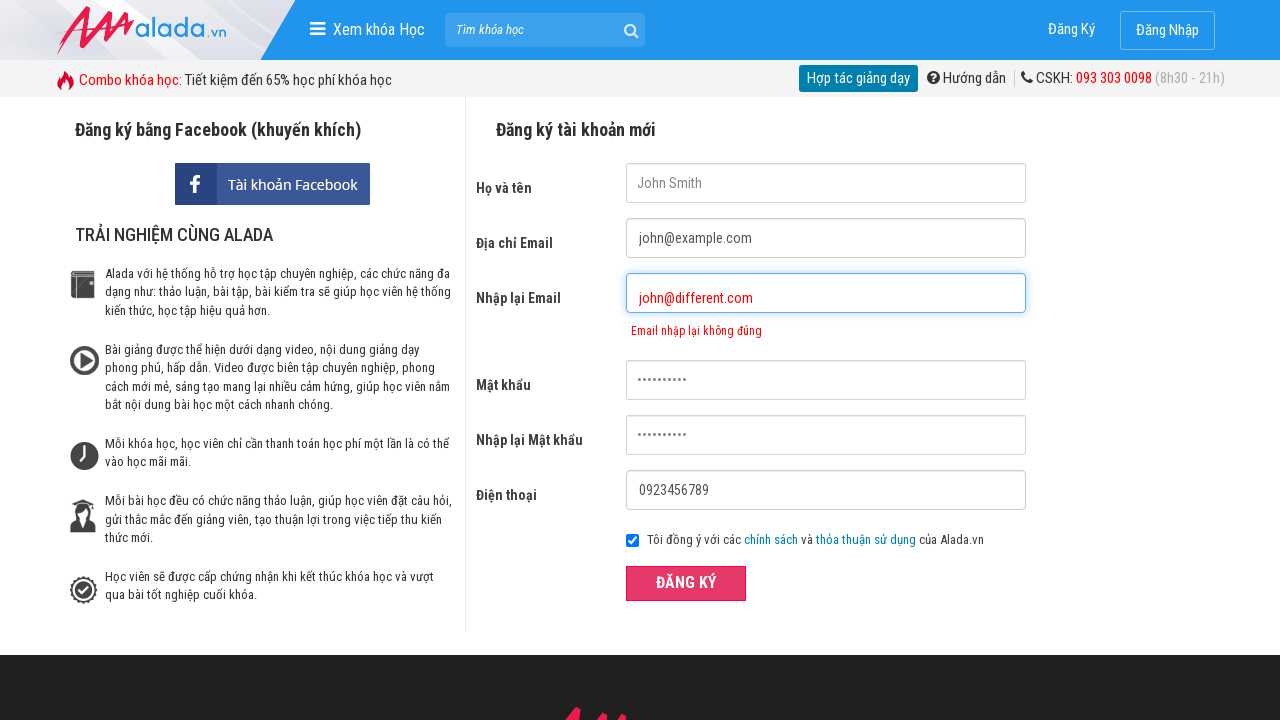

Verified confirm email error message displays correct validation text
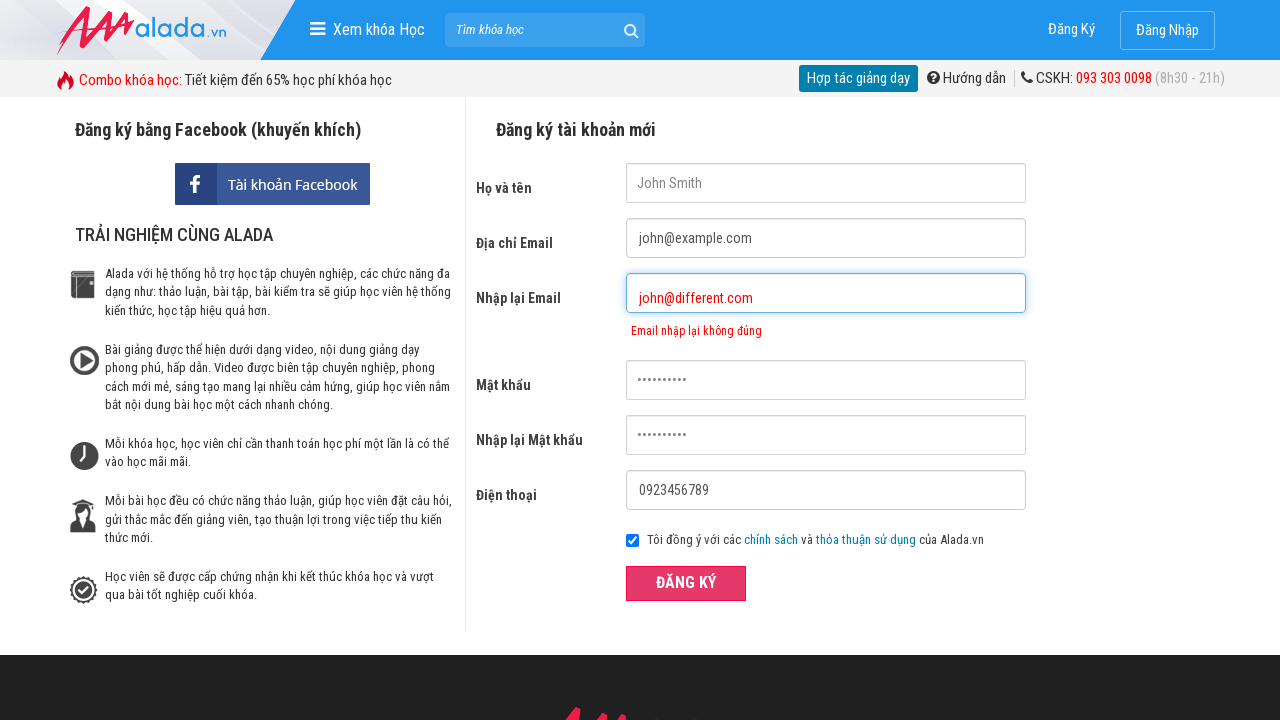

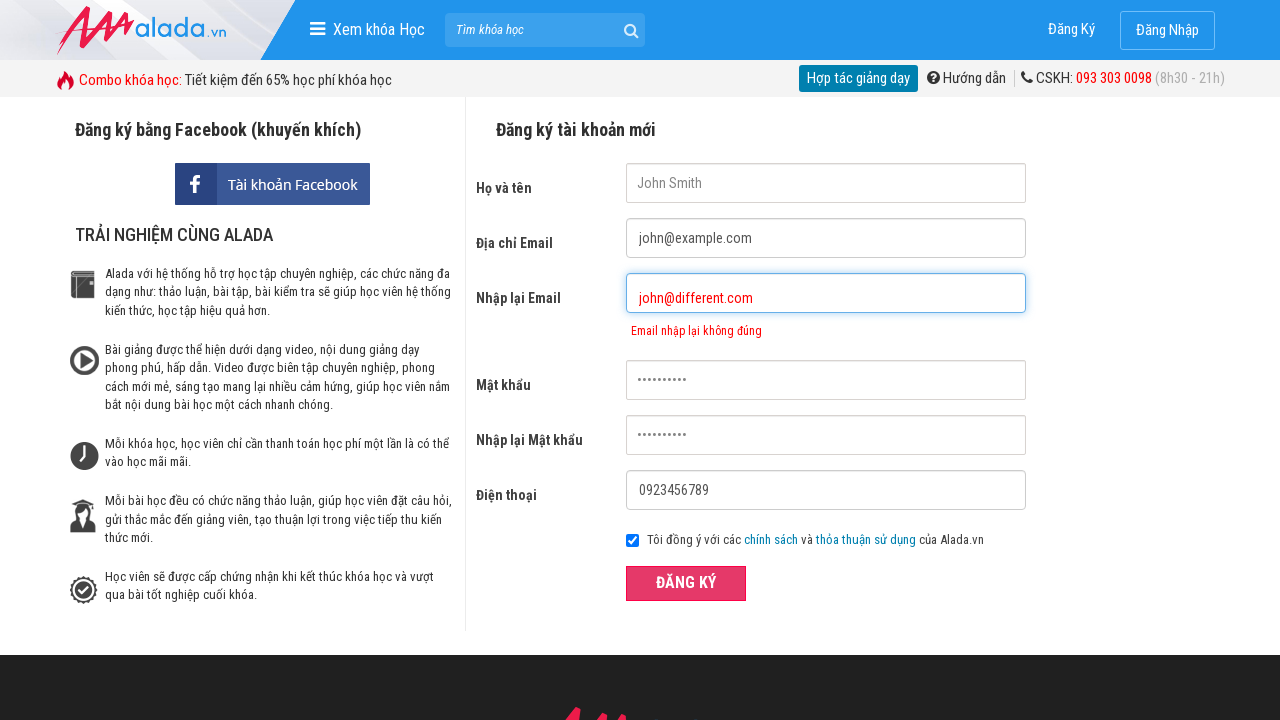